Navigates to the Time and Date world clock page and verifies that table elements are present on the page.

Starting URL: https://www.timeanddate.com/worldclock/

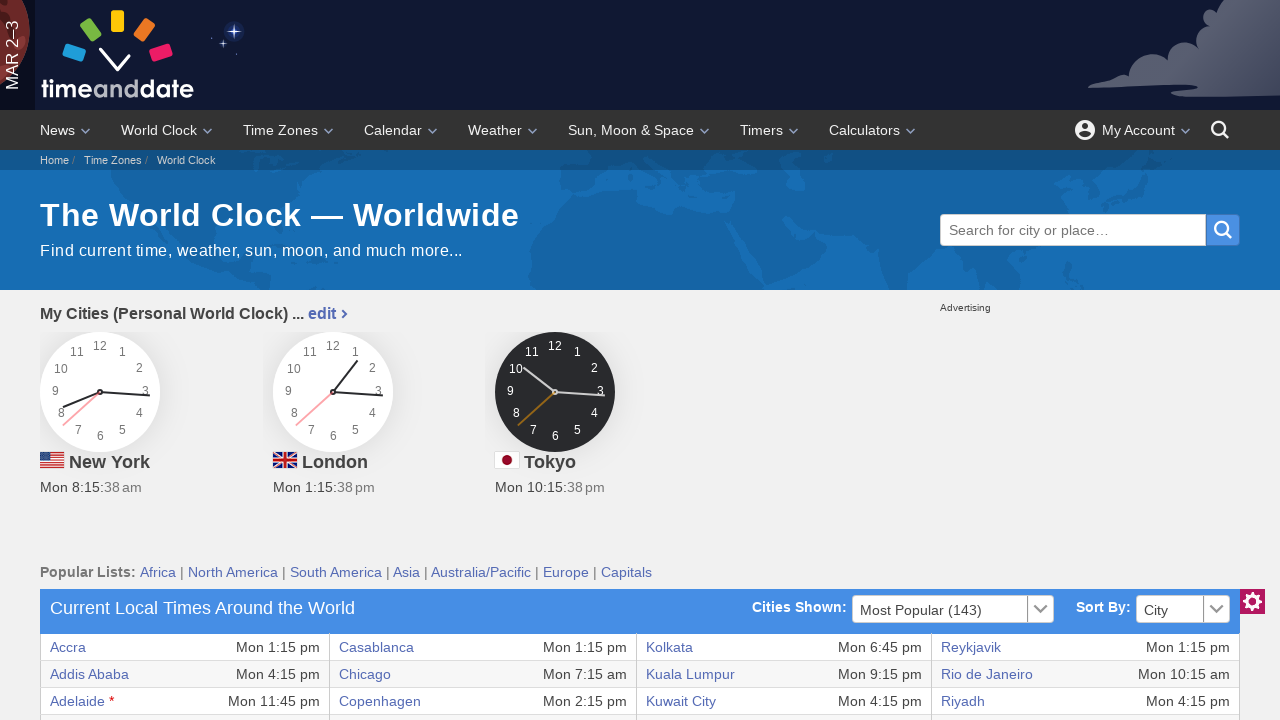

Navigated to Time and Date world clock page
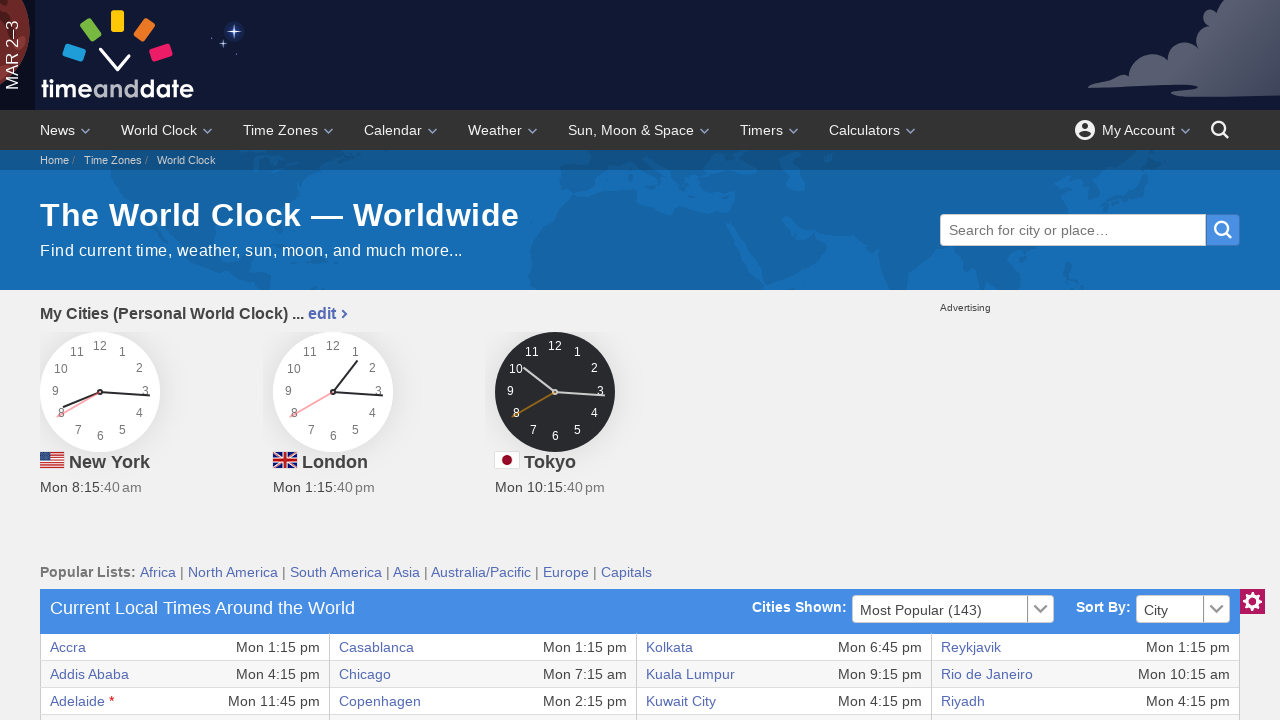

Table elements loaded on the page
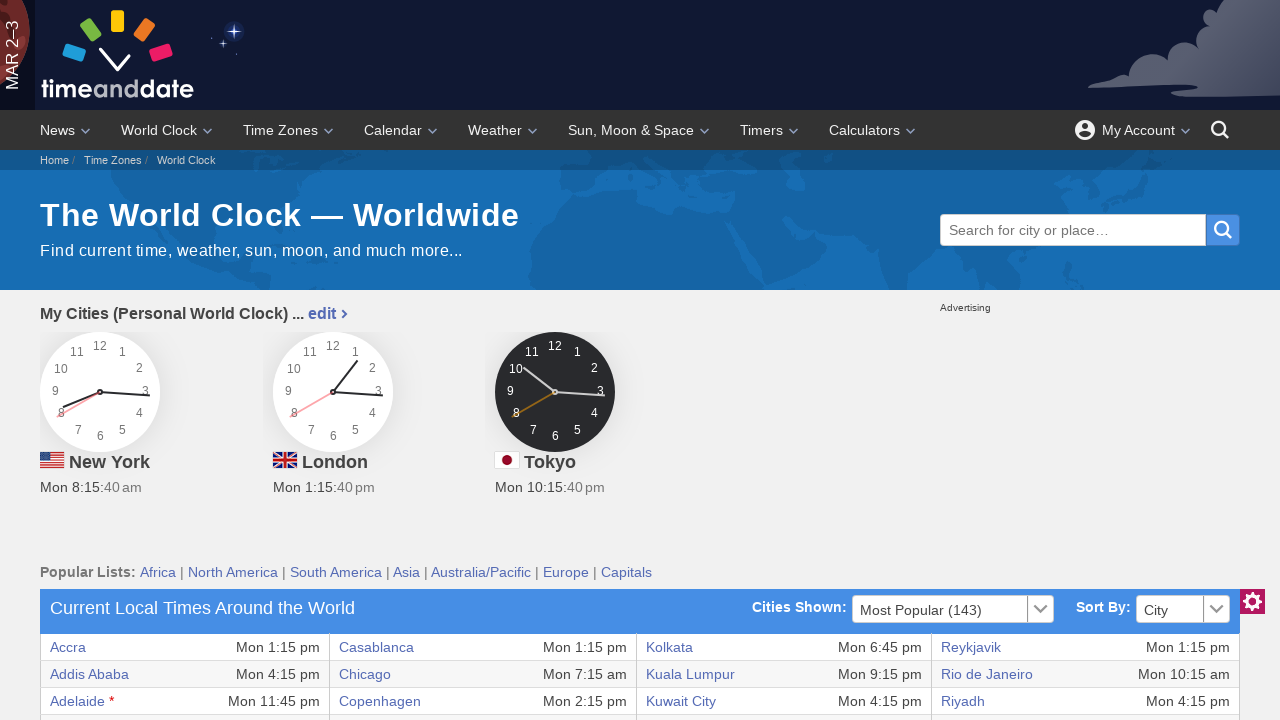

Retrieved all table elements from the page
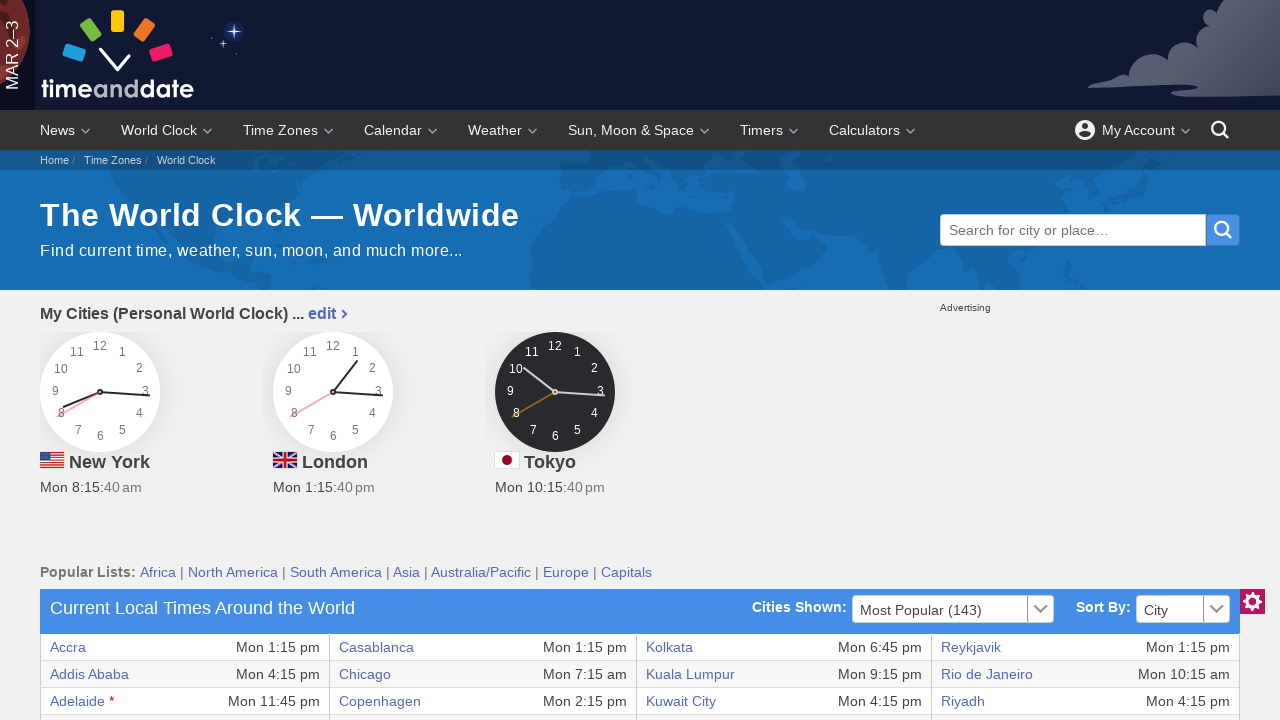

Verified that at least one table is present on the page (found 1 table(s))
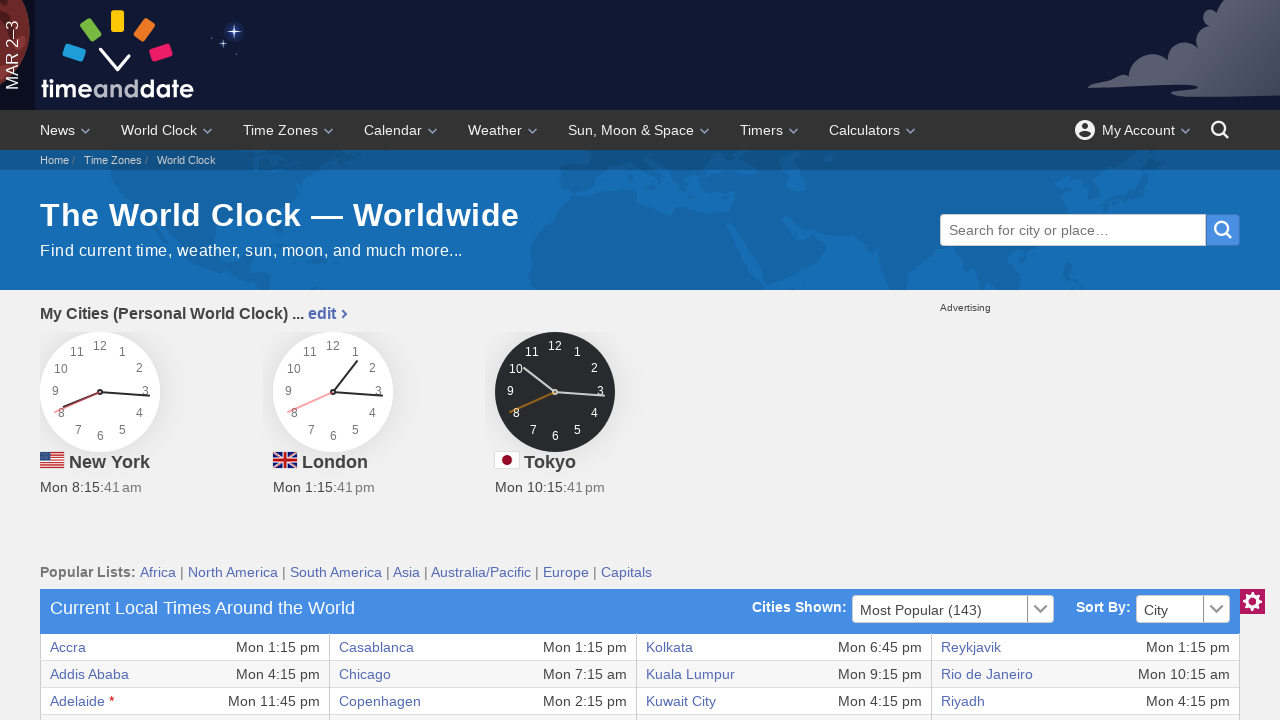

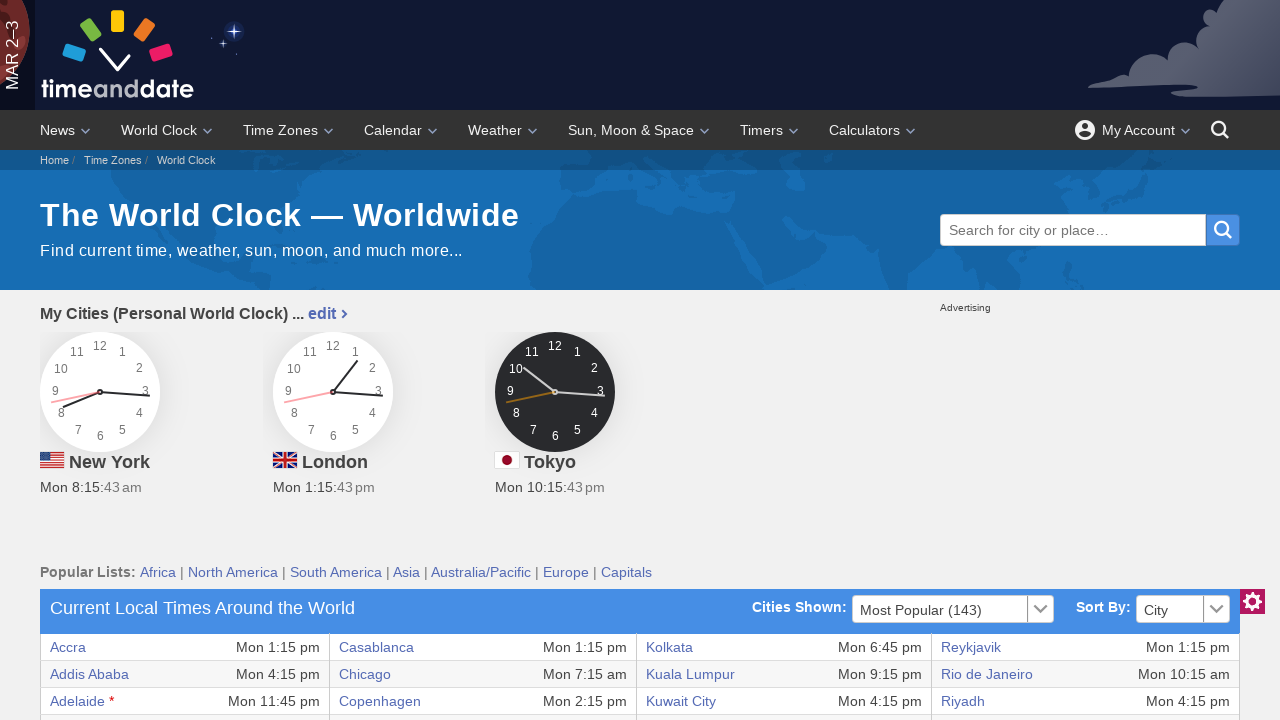